Tests window scrolling functionality by scrolling to the bottom of the page, back to the top, and then scrolling a specific dropdown element into view.

Starting URL: https://semantic-ui.com/modules/dropdown.html

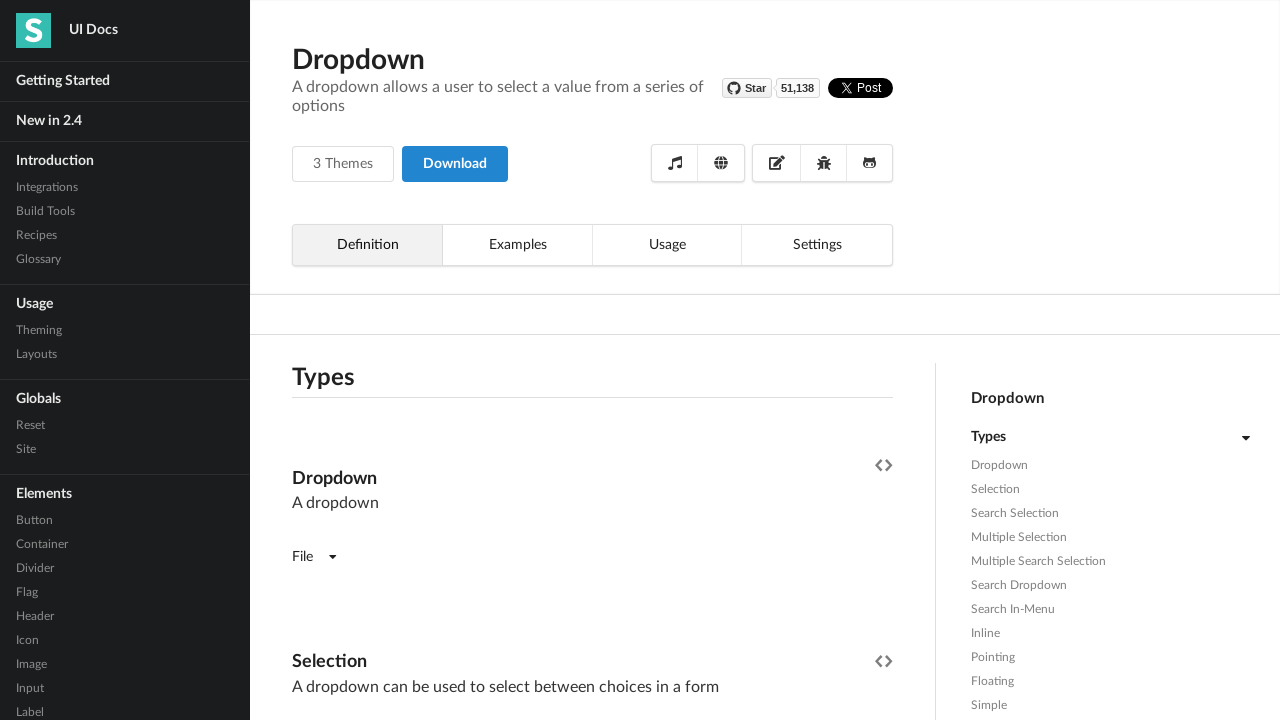

Scrolled window to bottom of page
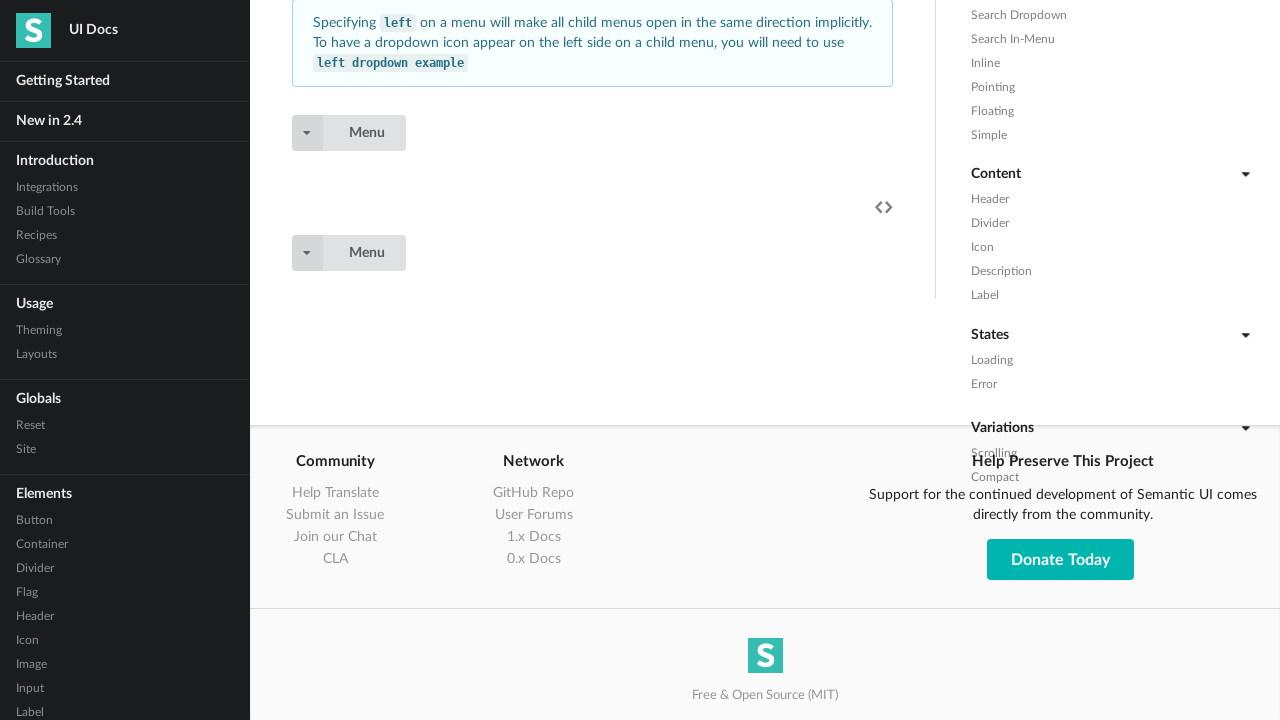

Waited 2 seconds to observe bottom scroll position
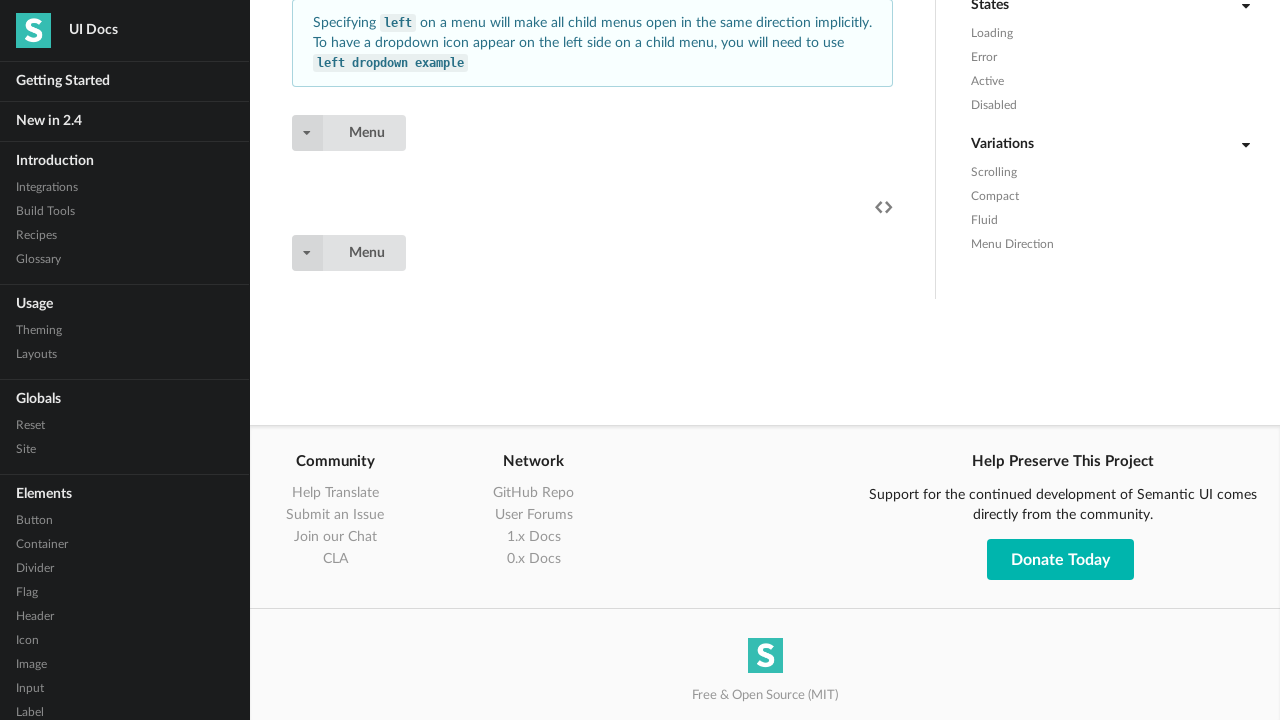

Scrolled window back to top of page
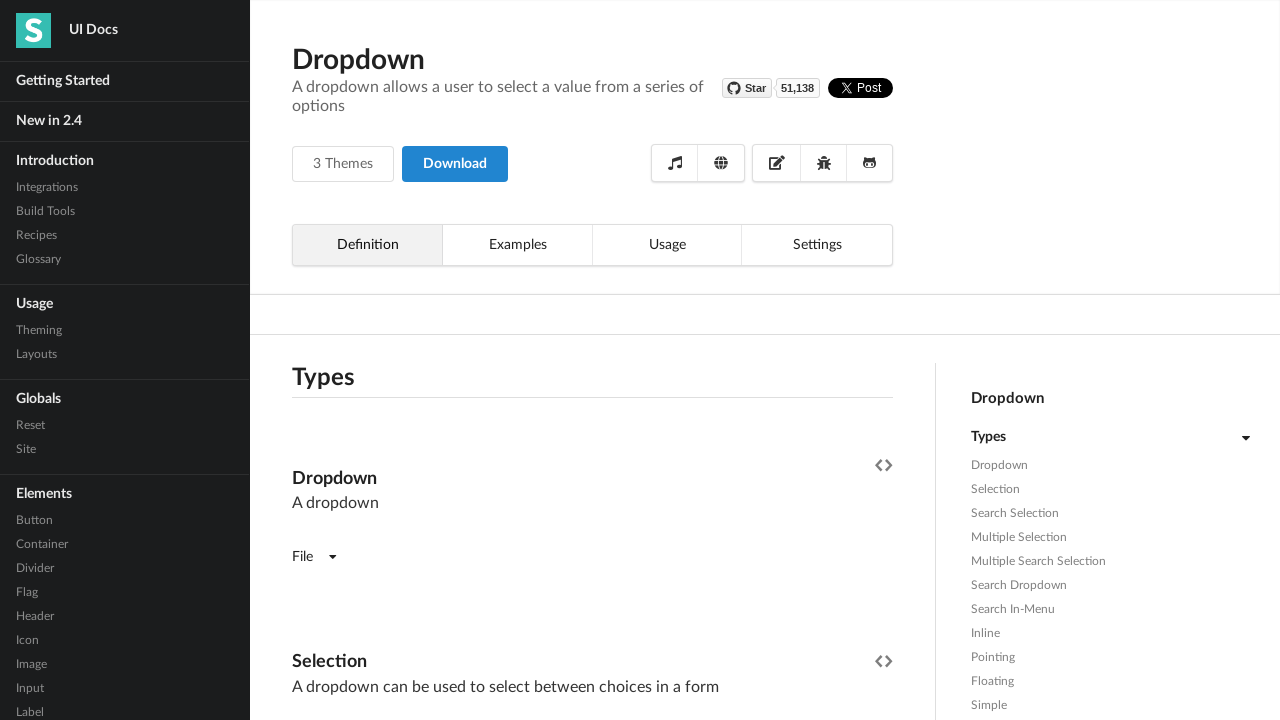

Waited 2 seconds to observe top scroll position
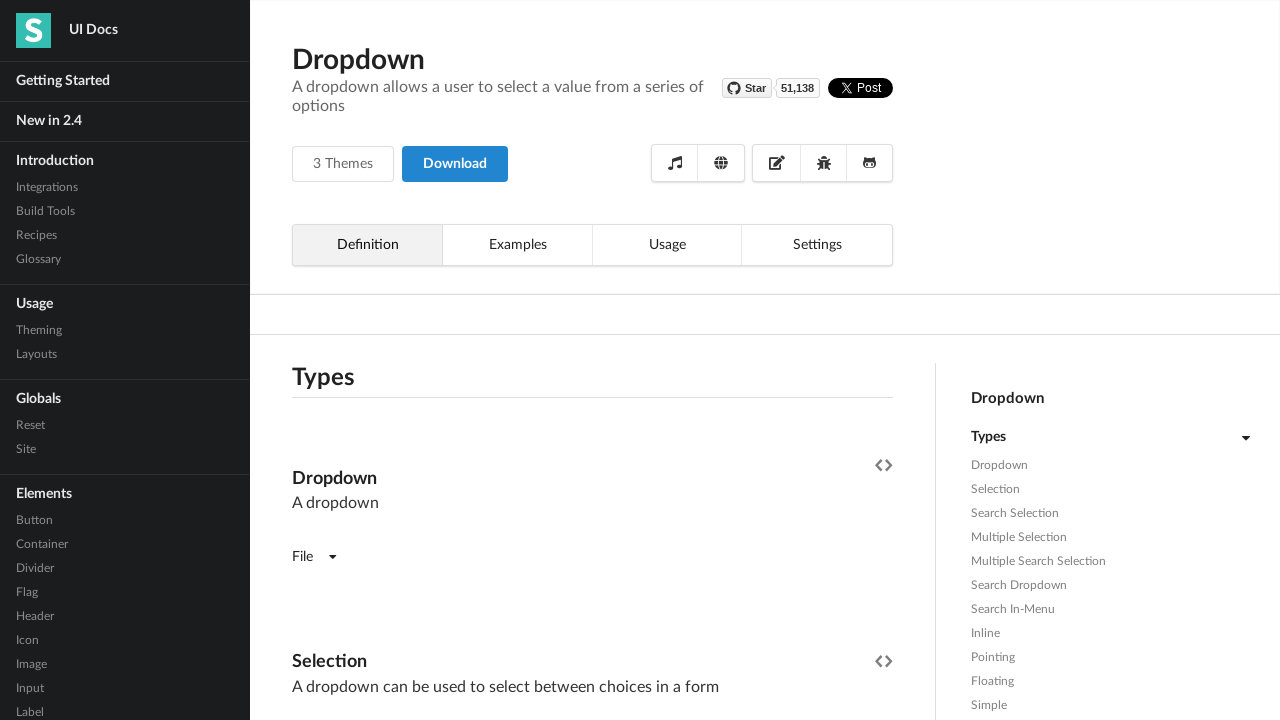

Located dropdown element with class 'dropdown pushable'
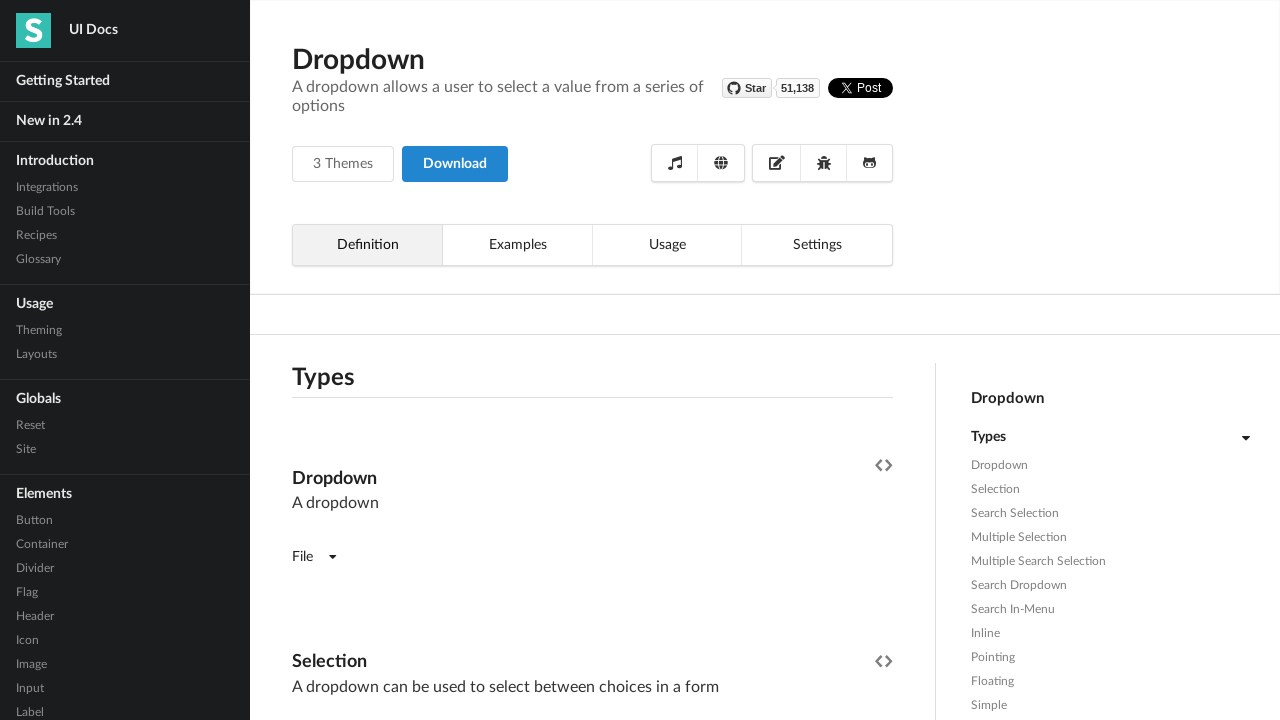

Scrolled dropdown element into view
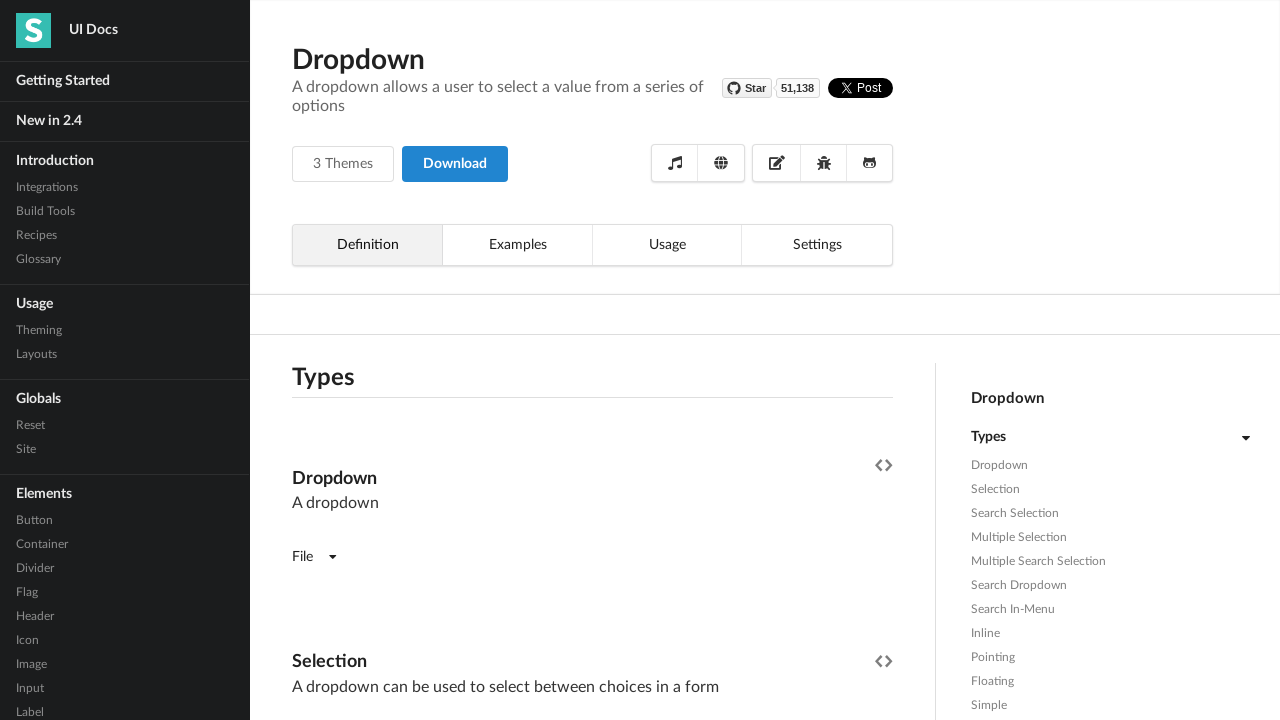

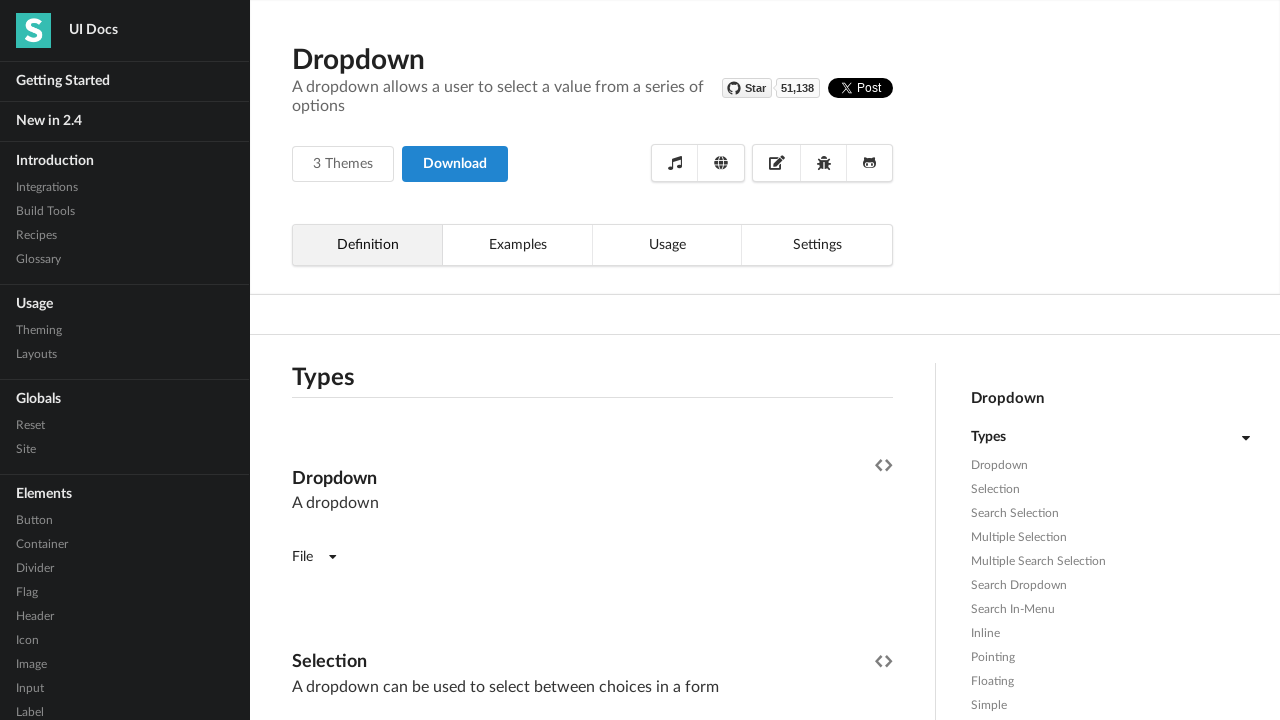